Navigates to the Privacy/Impressum page and verifies that the H3 header contains "Oliver Schade"

Starting URL: https://www.99-bottles-of-beer.net/

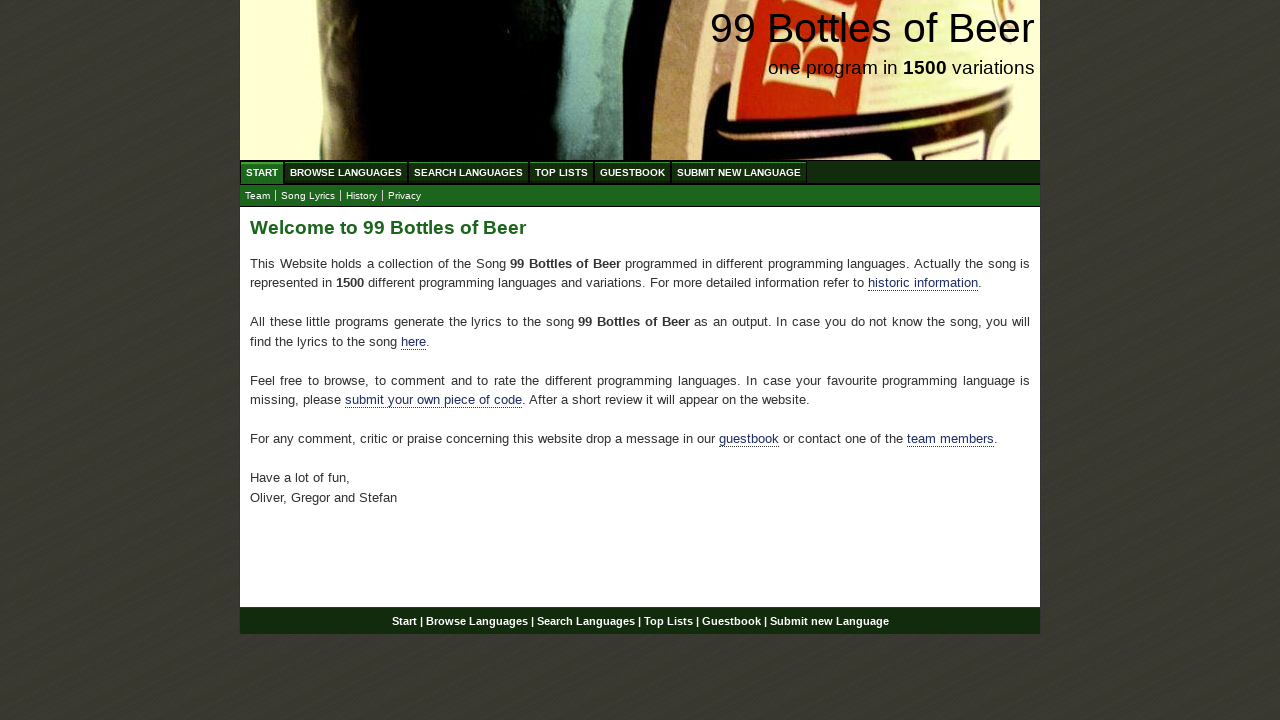

Clicked on Privacy/Impressum link in submenu at (404, 196) on xpath=//ul[@id='submenu']/li/a[@href='impressum.html']
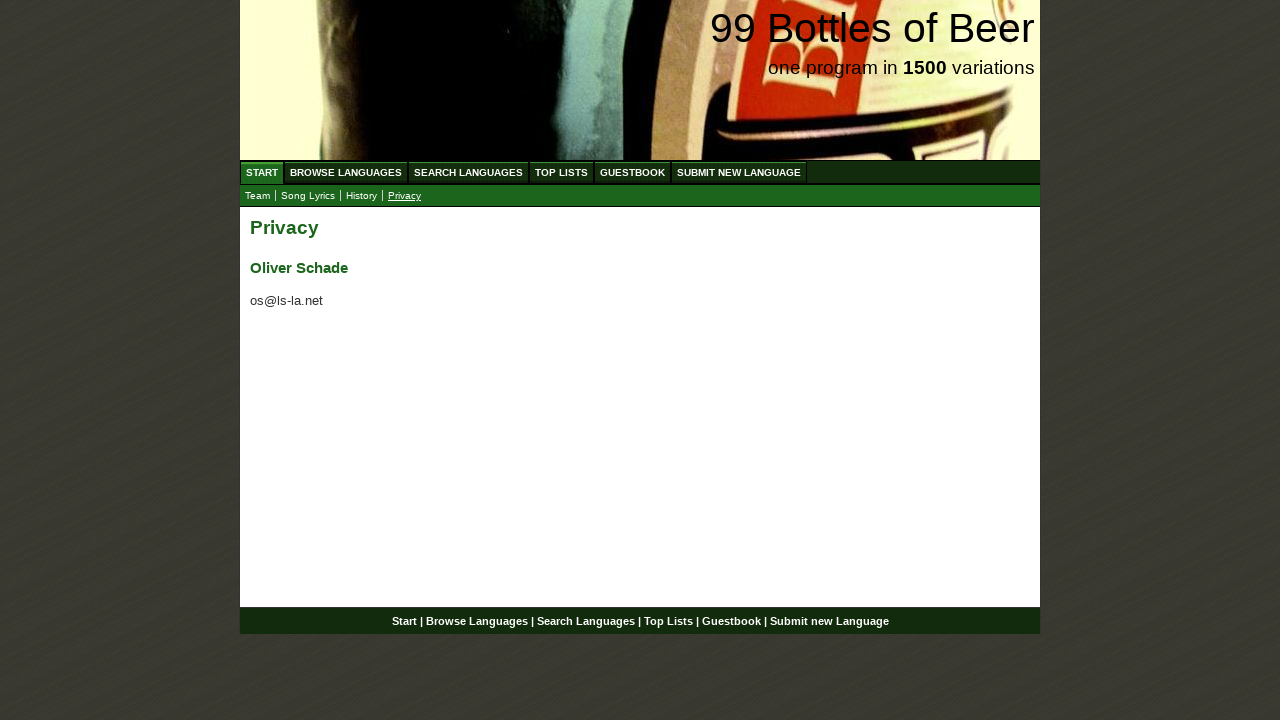

Waited for H3 header to be visible in main content area
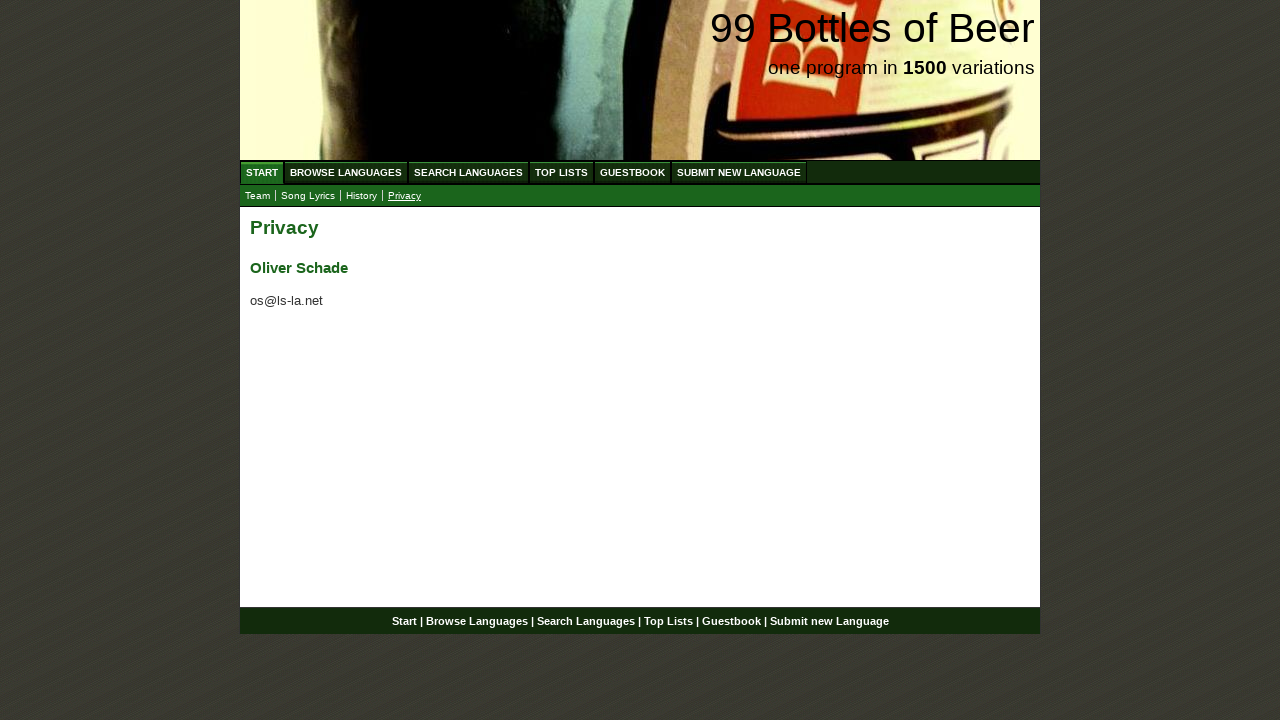

Verified that H3 header contains 'Oliver Schade'
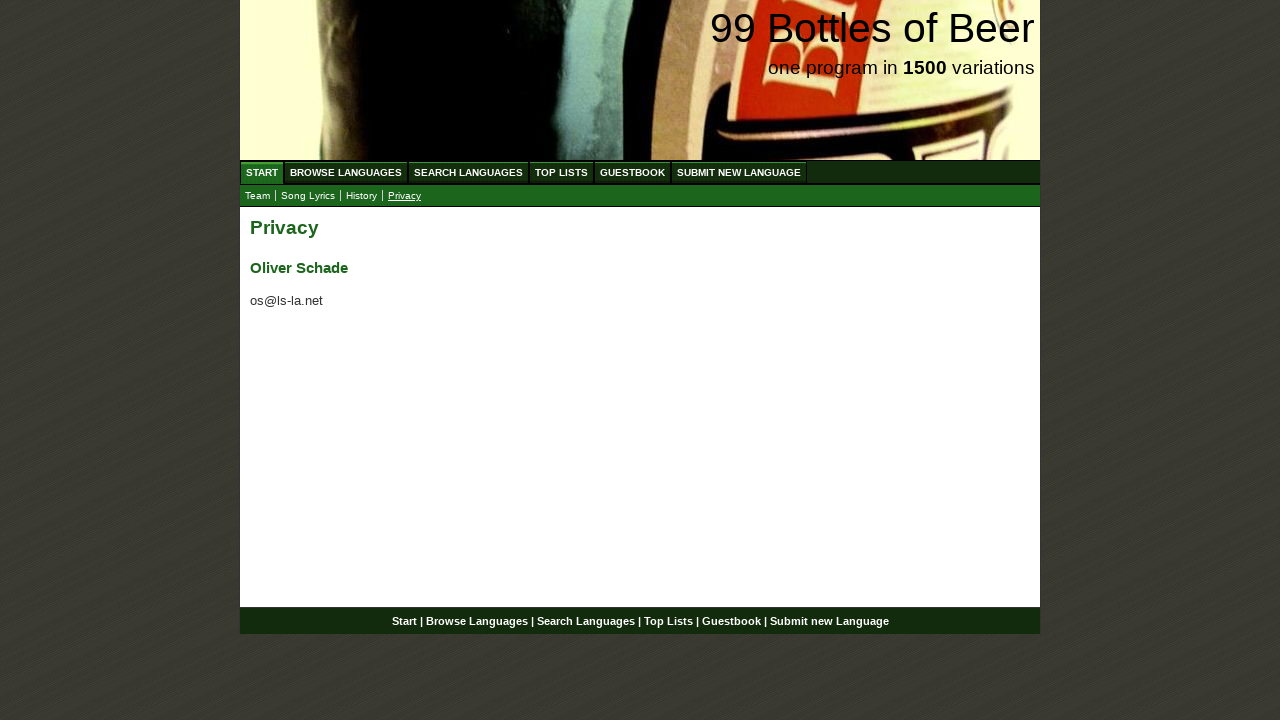

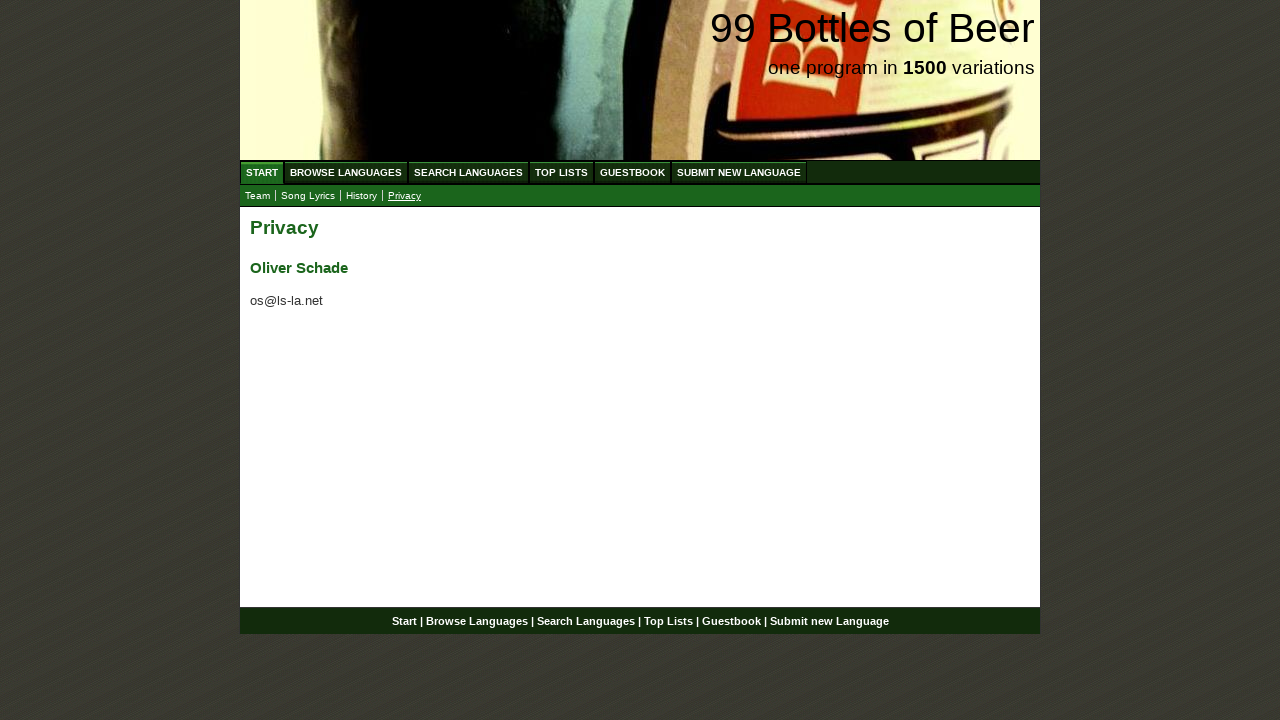